Tests successful login with correct demo credentials, verifying navigation to secure area and success message

Starting URL: https://the-internet.herokuapp.com/login

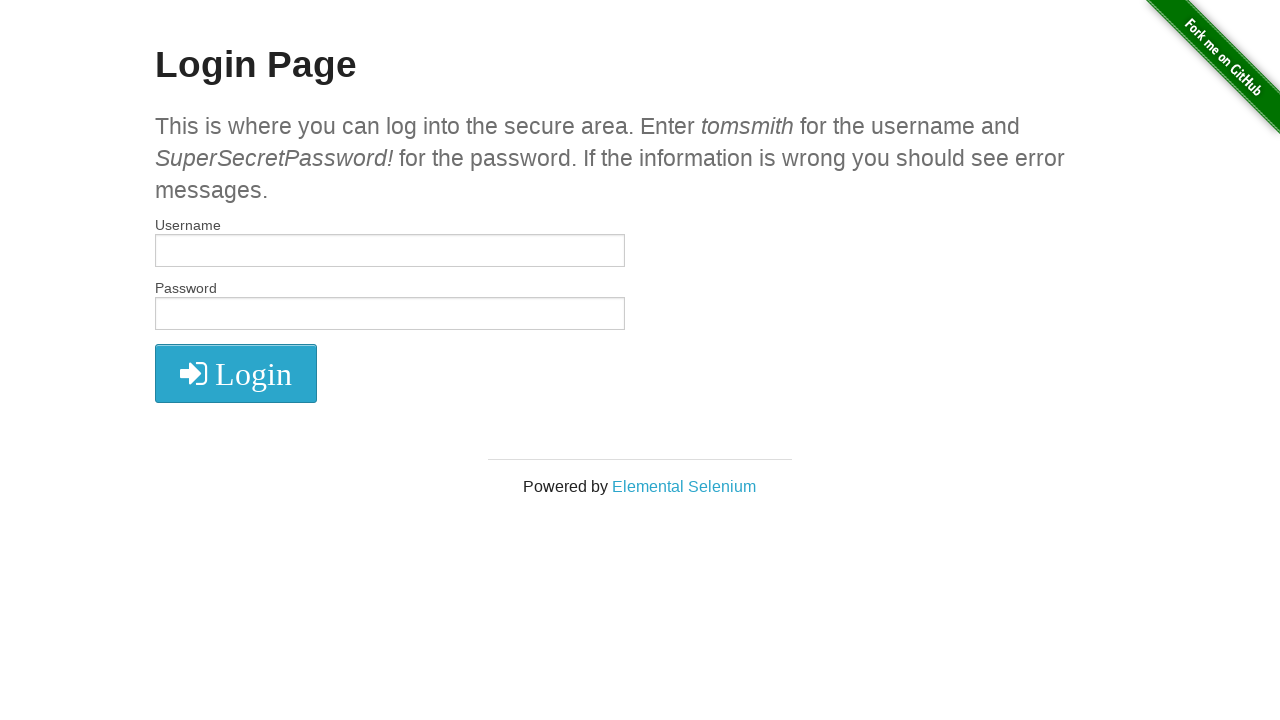

Filled username field with 'tomsmith' on #username
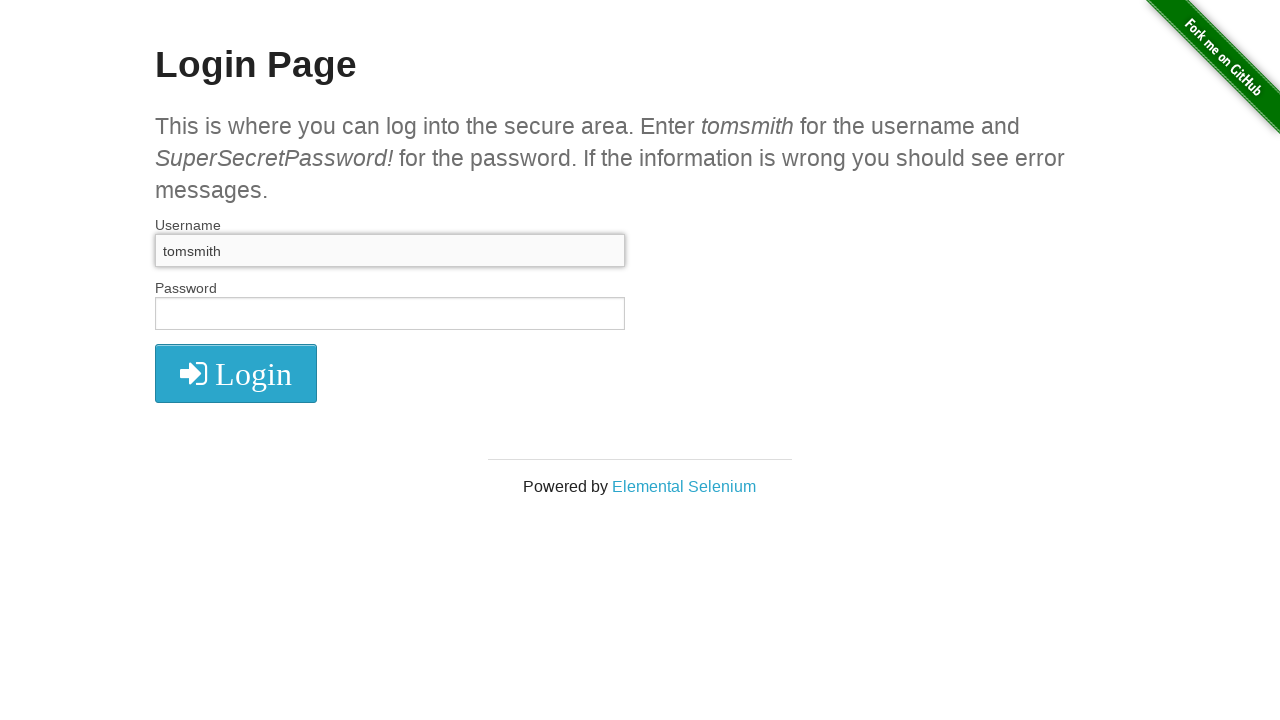

Filled password field with correct credentials on #password
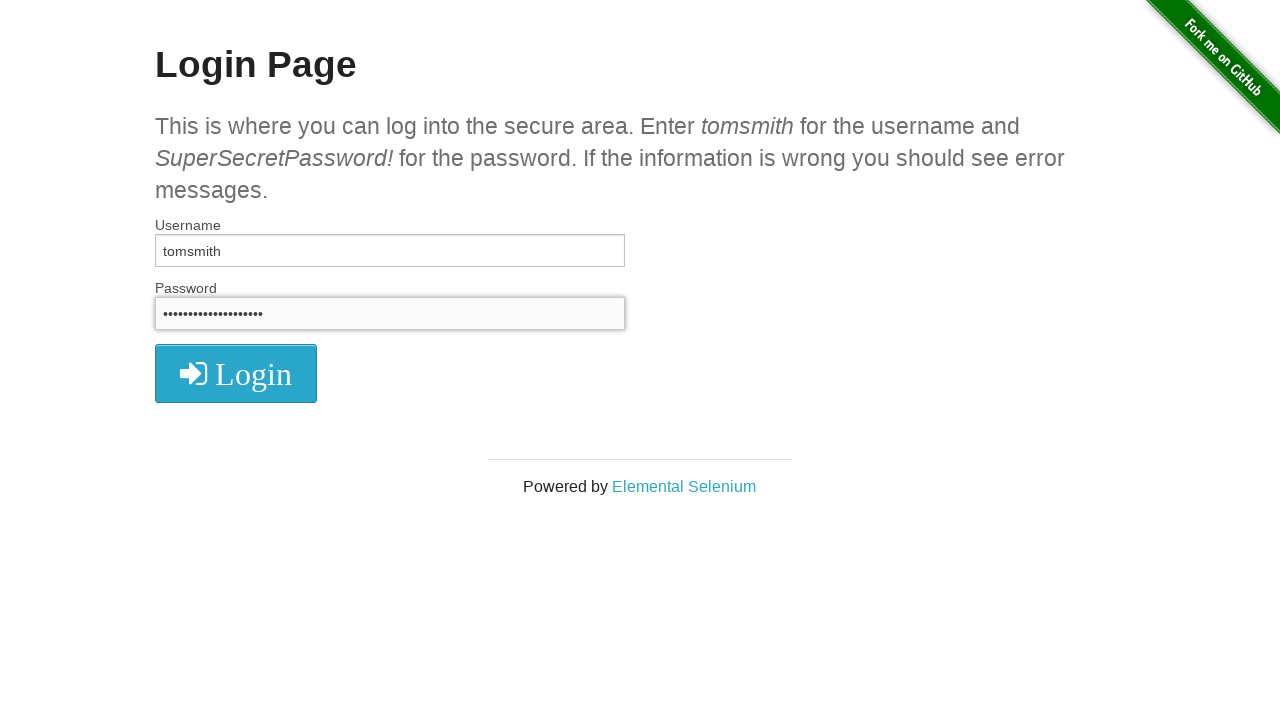

Clicked login button at (236, 373) on .radius
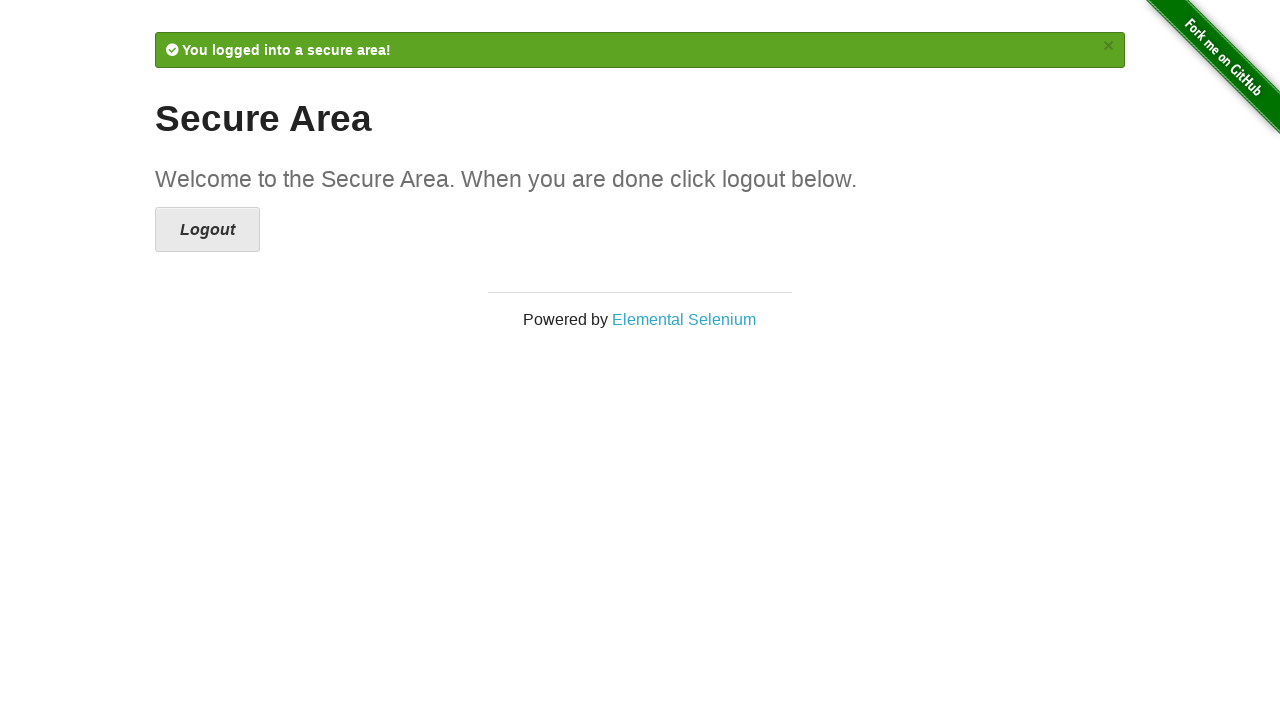

Success message 'You logged into a secure area' appeared
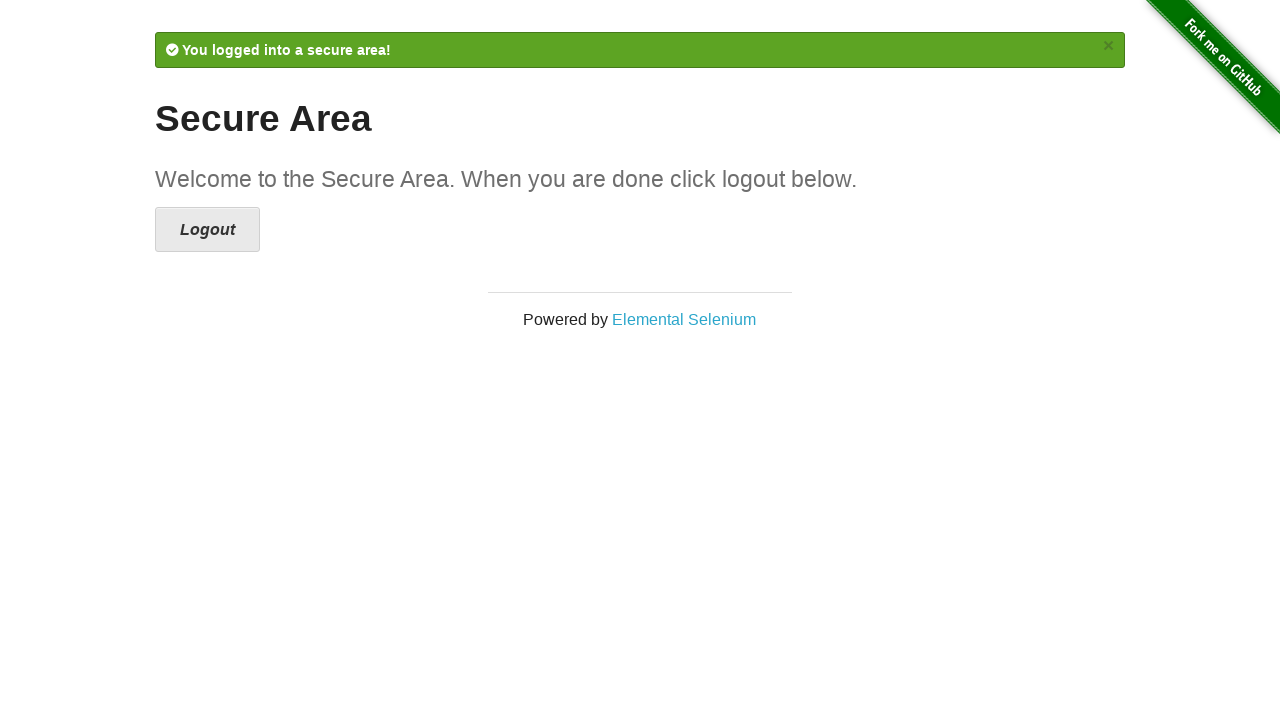

Navigated to secure area page
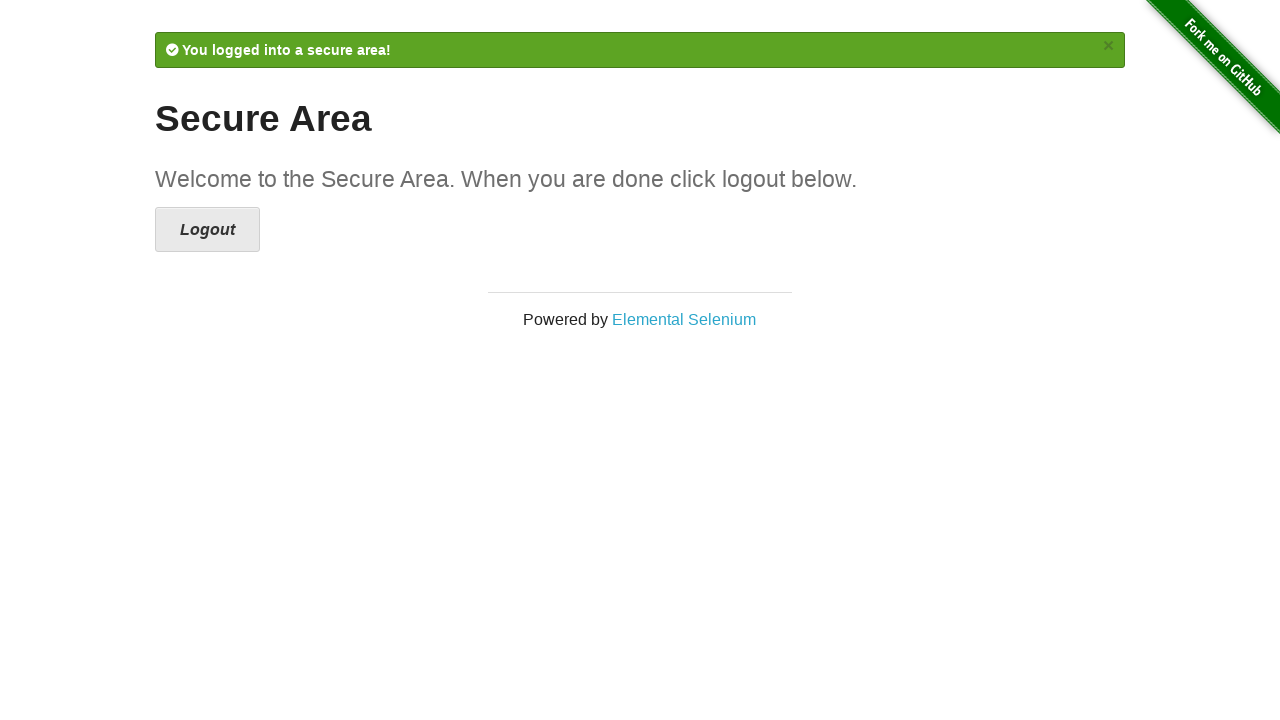

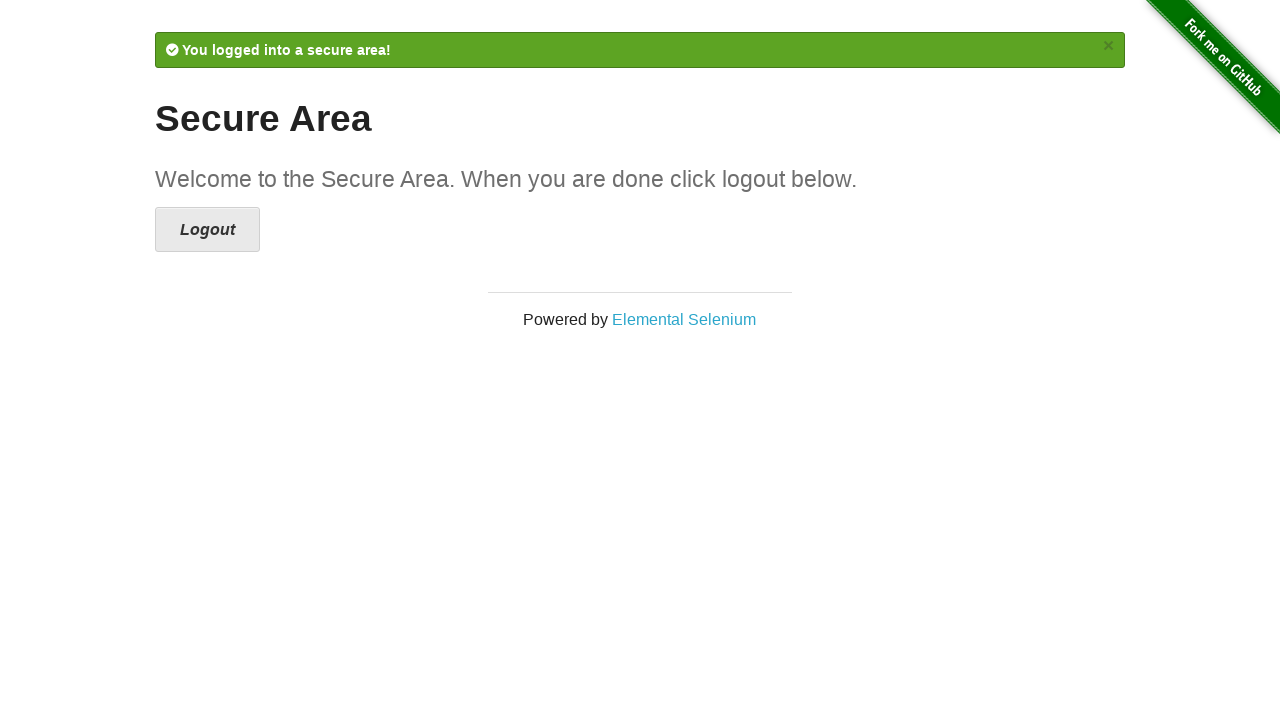